Tests form submission by extracting a value from an image's custom attribute, calculating a mathematical result, filling in an answer field, checking a checkbox, selecting a radio button, and submitting the form.

Starting URL: http://suninjuly.github.io/get_attribute.html

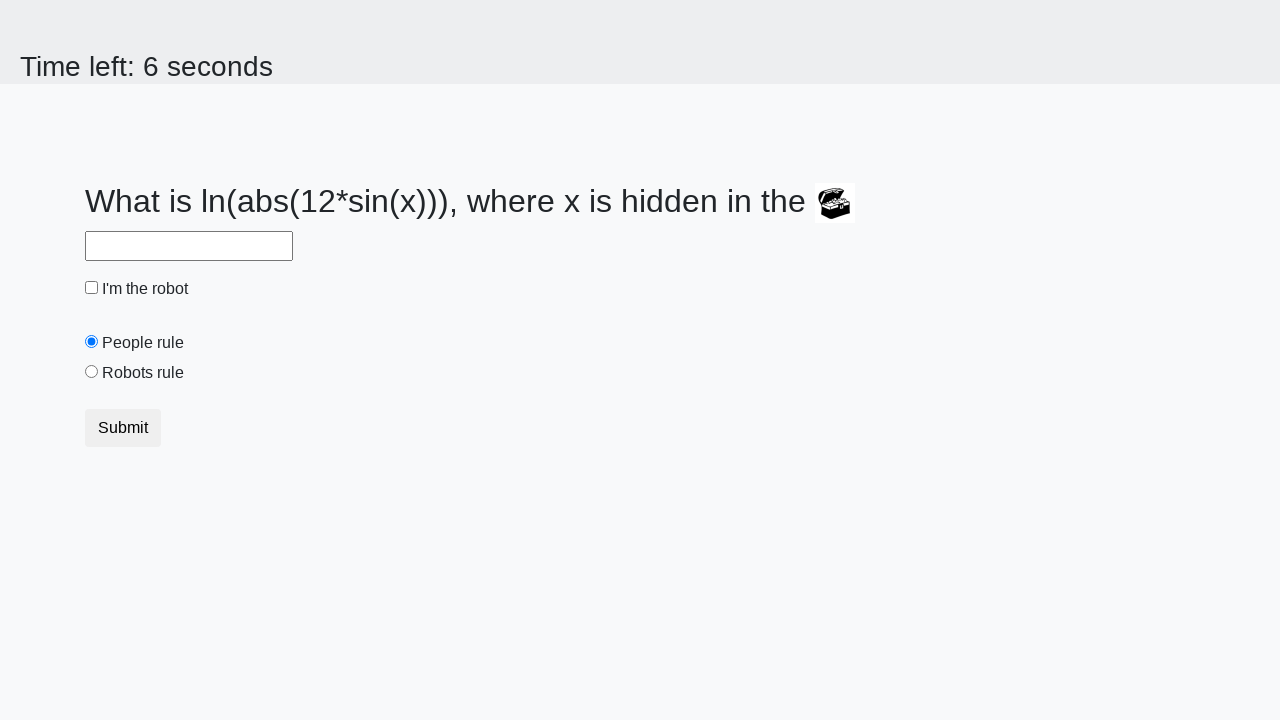

Located image element on the page
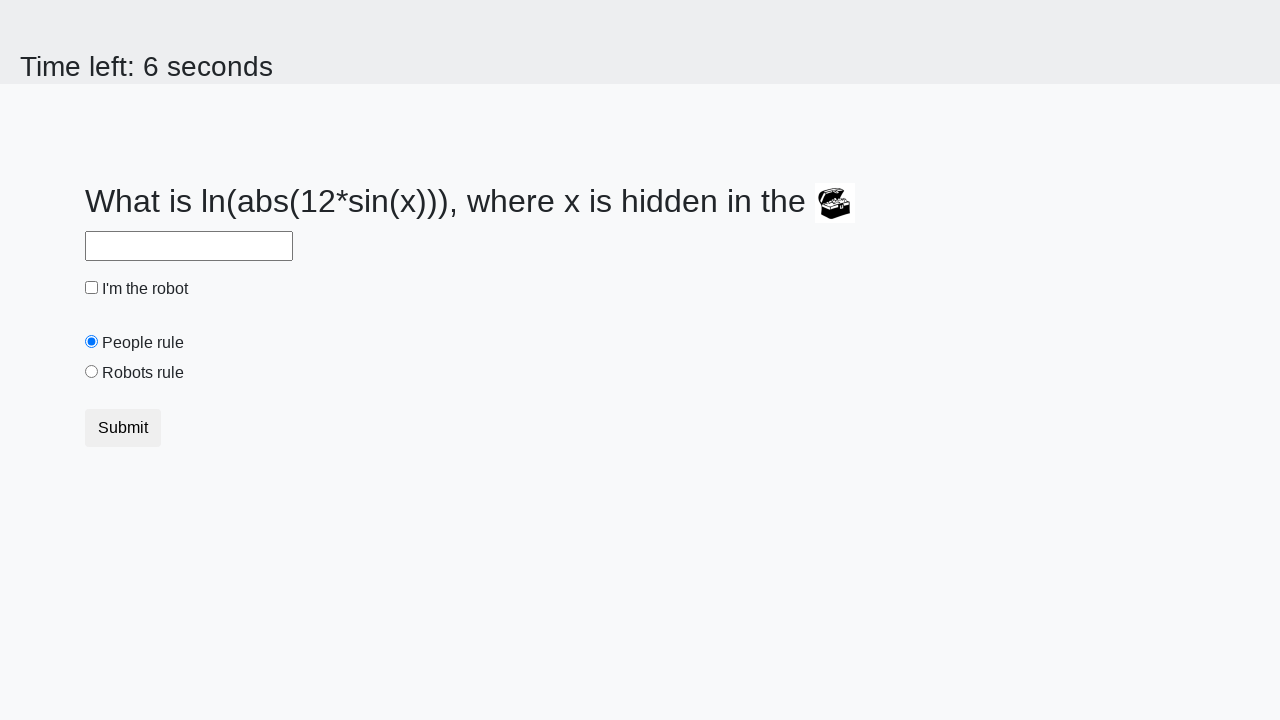

Extracted 'valuex' custom attribute from image element
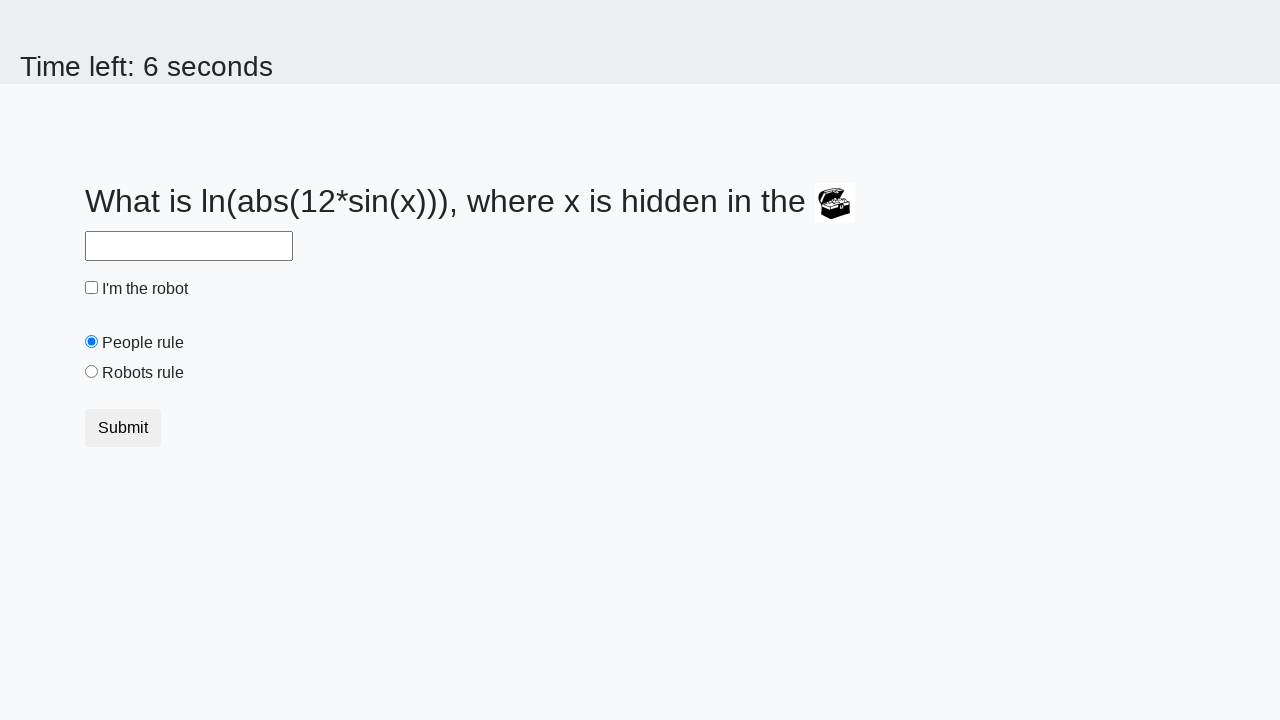

Calculated mathematical result: 1.8194333327728622
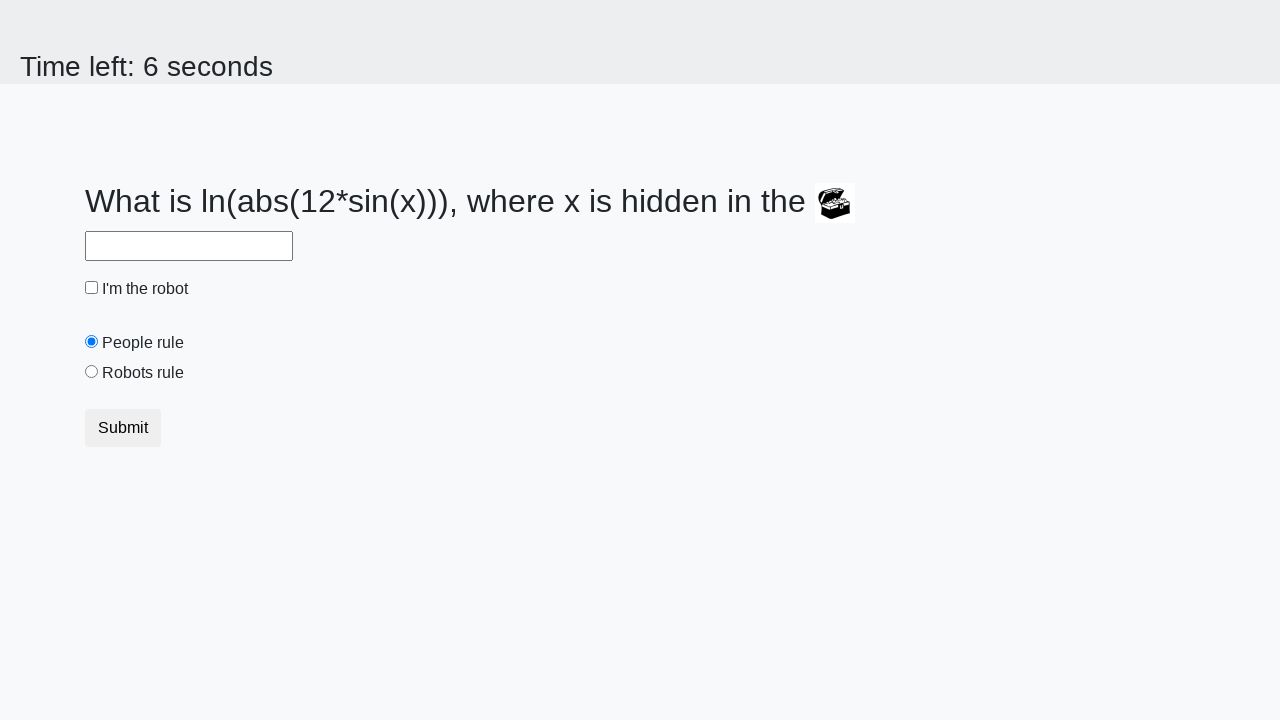

Filled answer field with calculated value on #answer
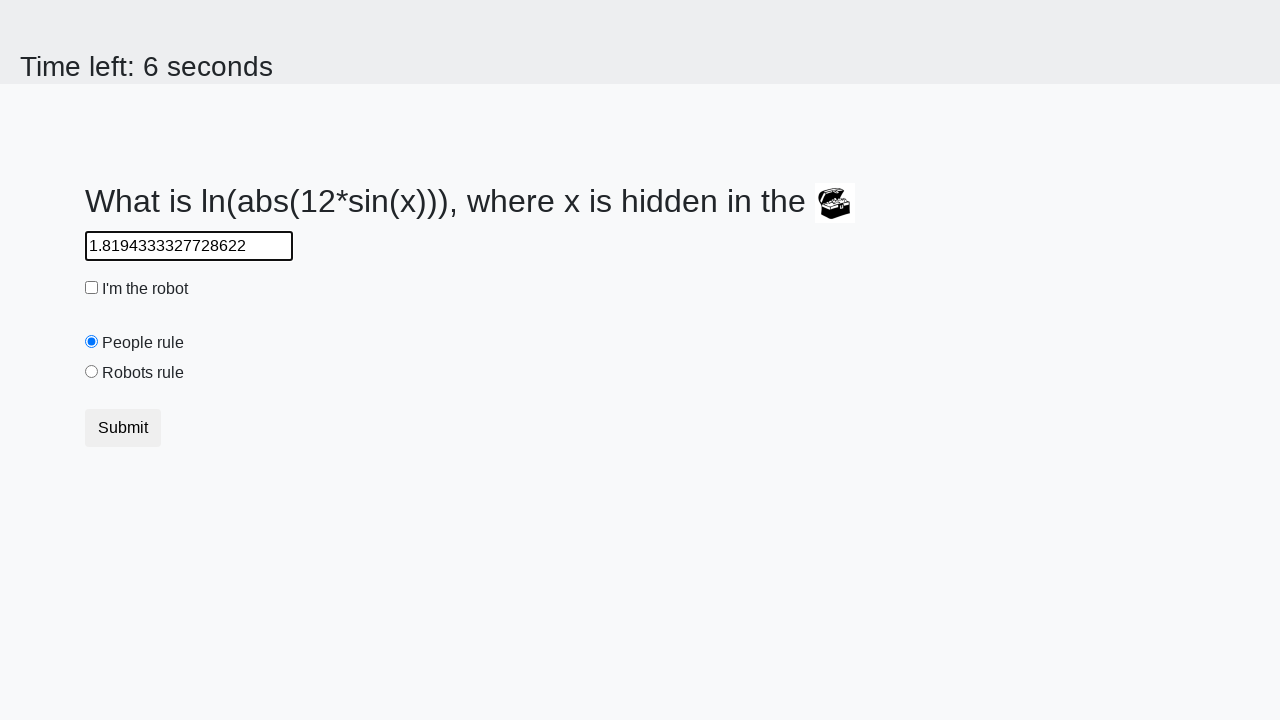

Checked the robot checkbox at (92, 288) on #robotCheckbox
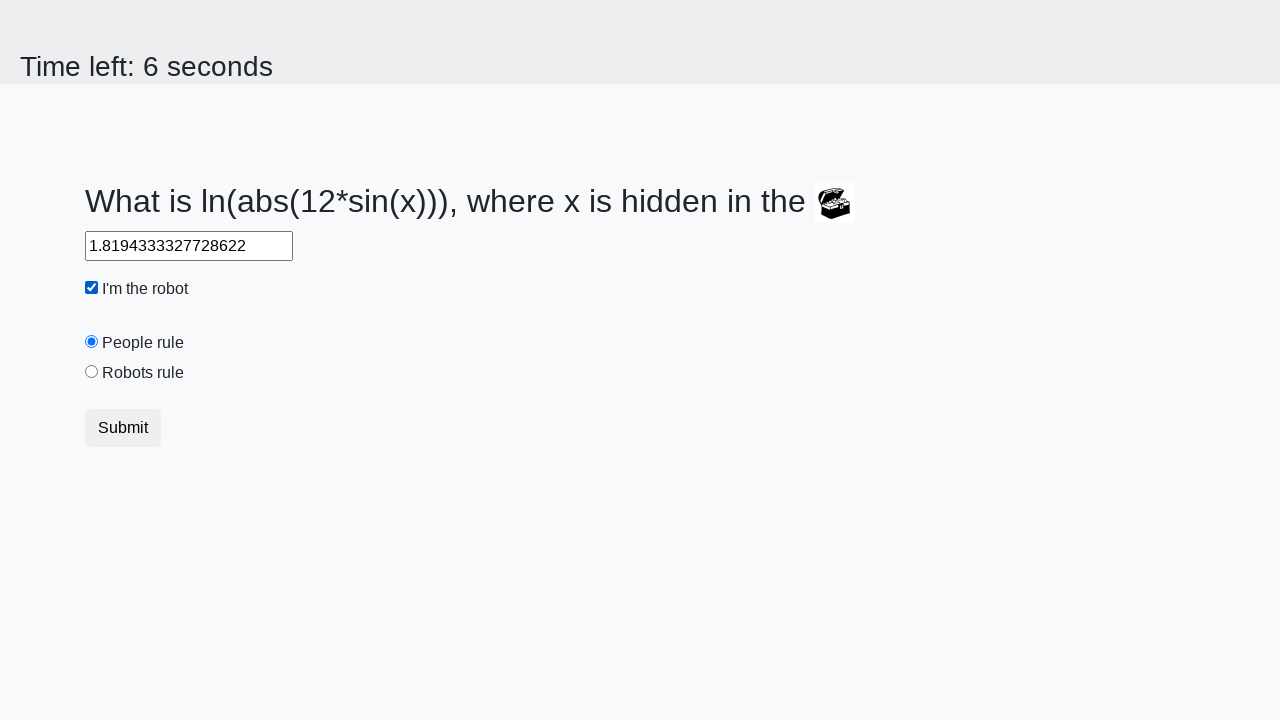

Selected the robots rule radio button at (92, 372) on #robotsRule
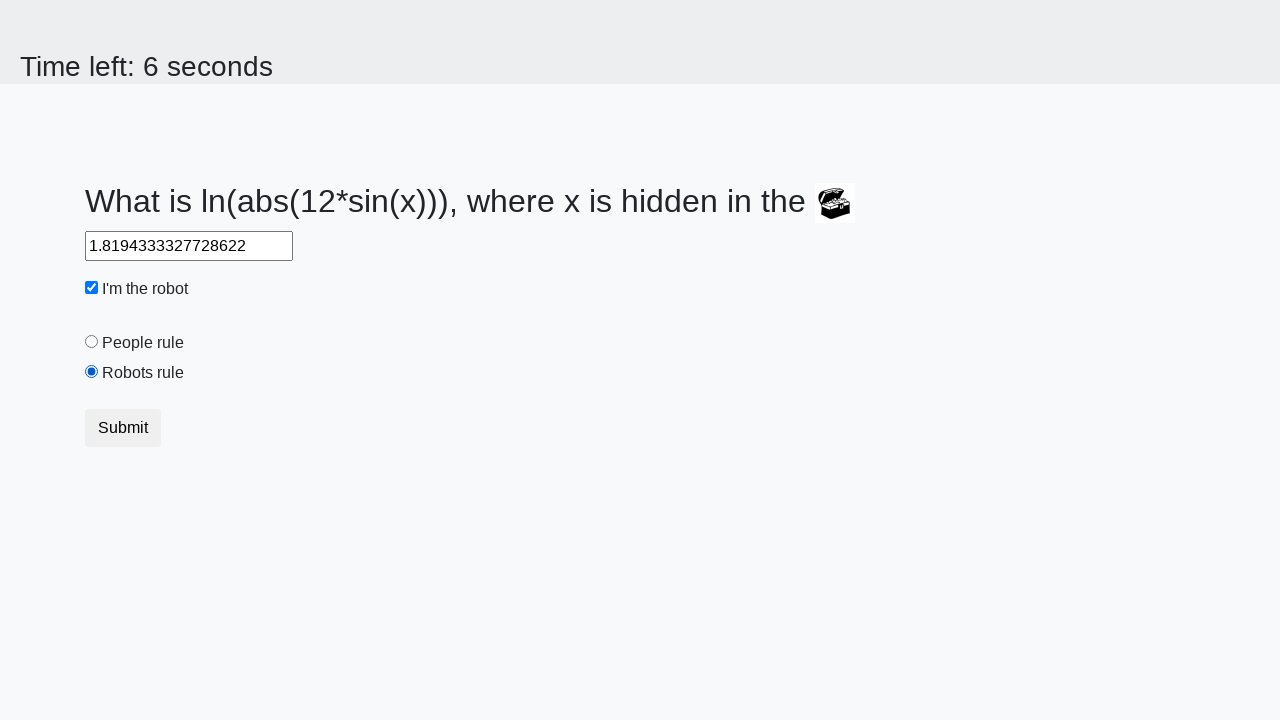

Submitted the form at (123, 428) on button.btn
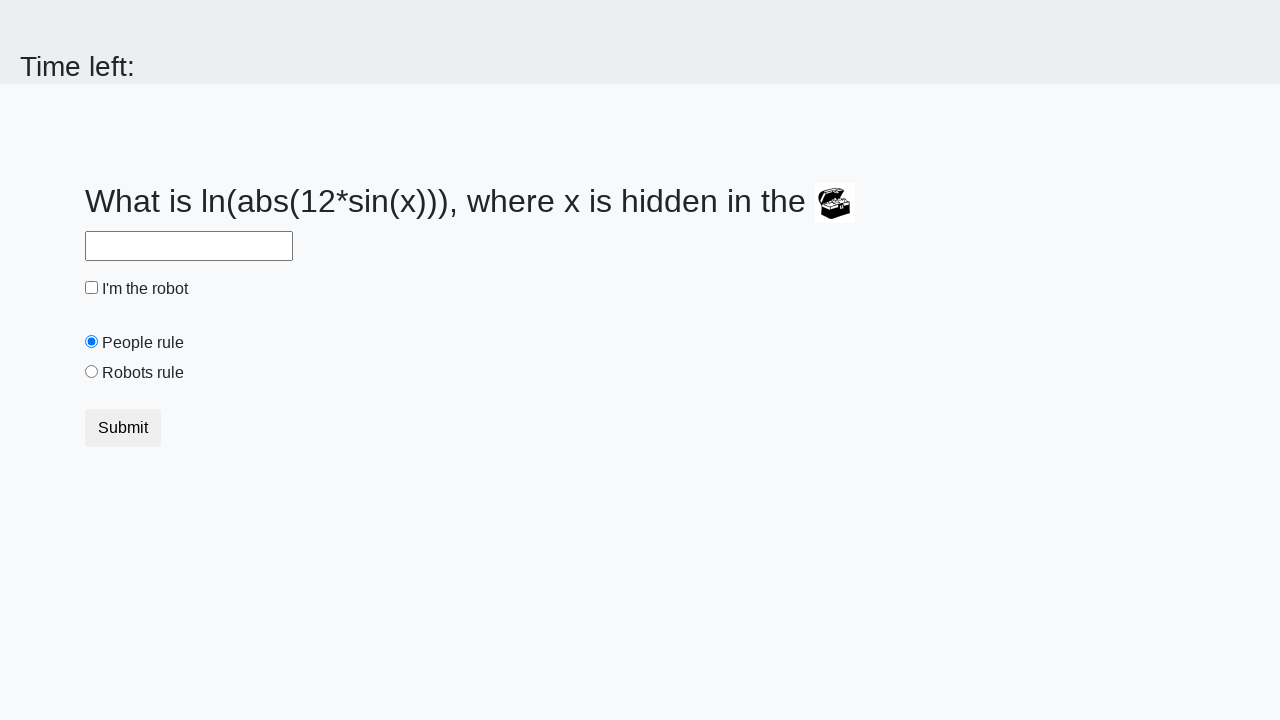

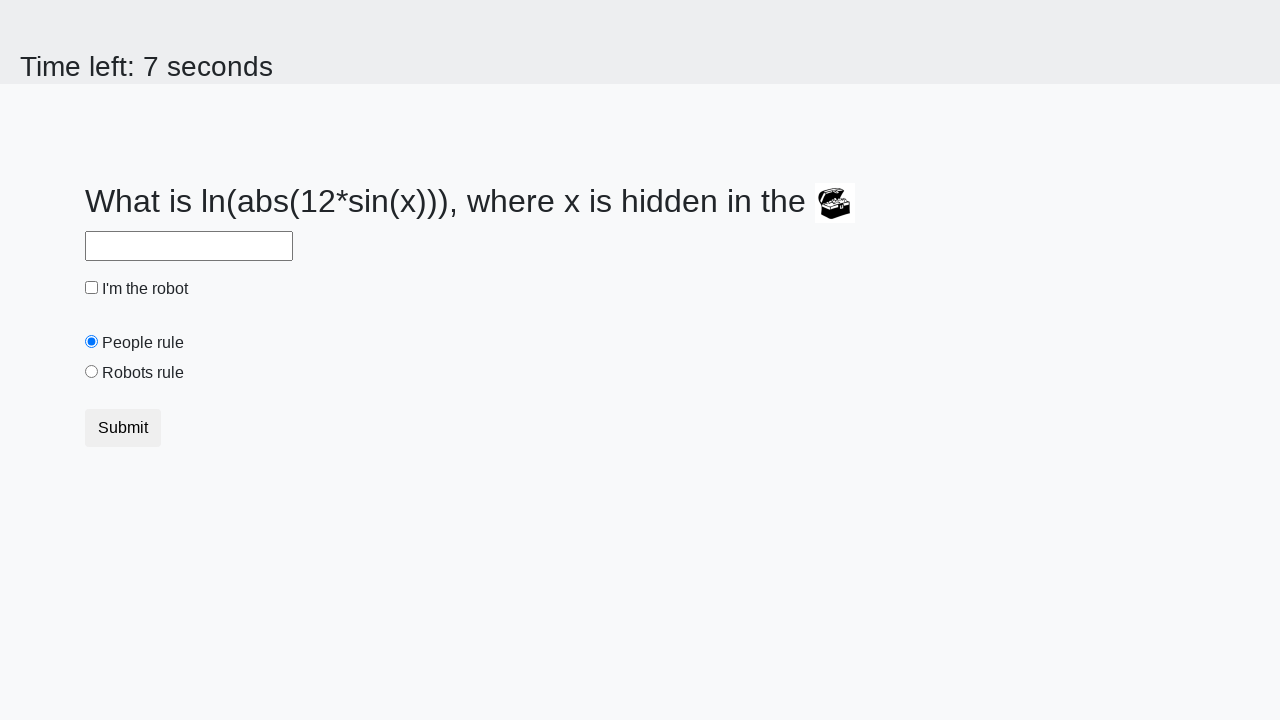